Tests vertical scrolling by scrolling down to a specific element and then scrolling back up

Starting URL: https://selenium08.blogspot.com/2020/02/vertical-scroll.html

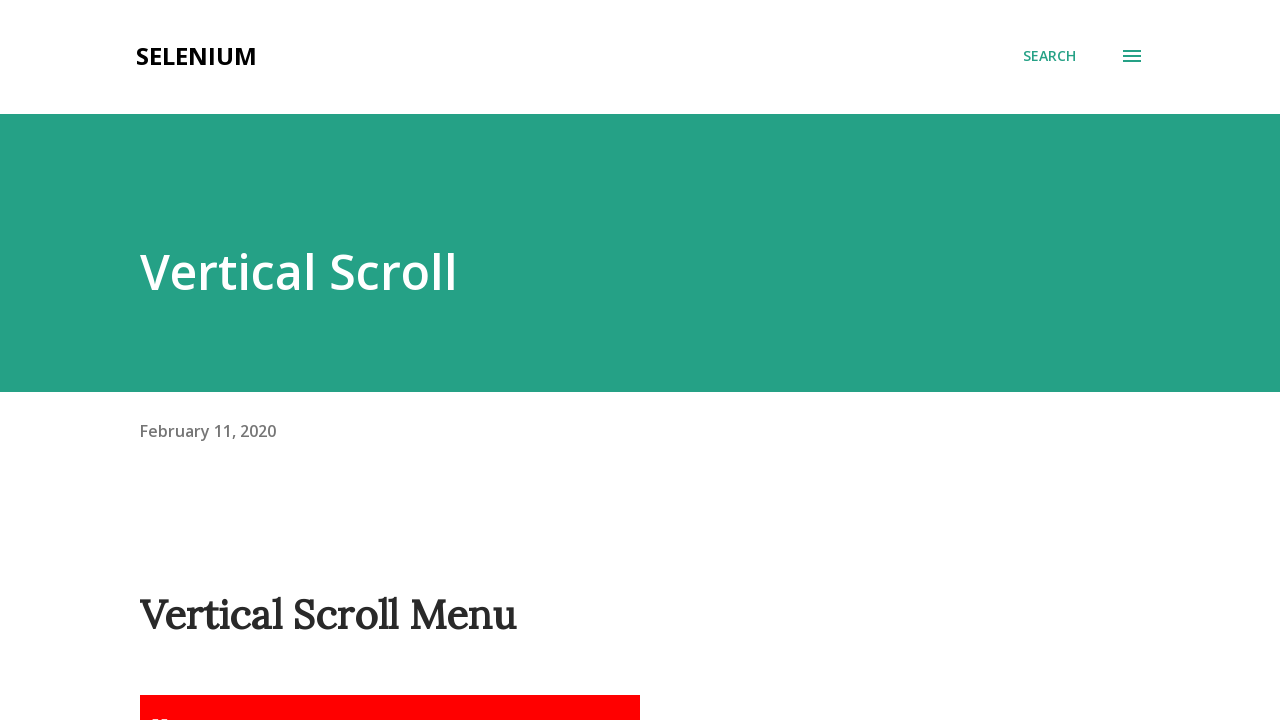

Scrolled down the page
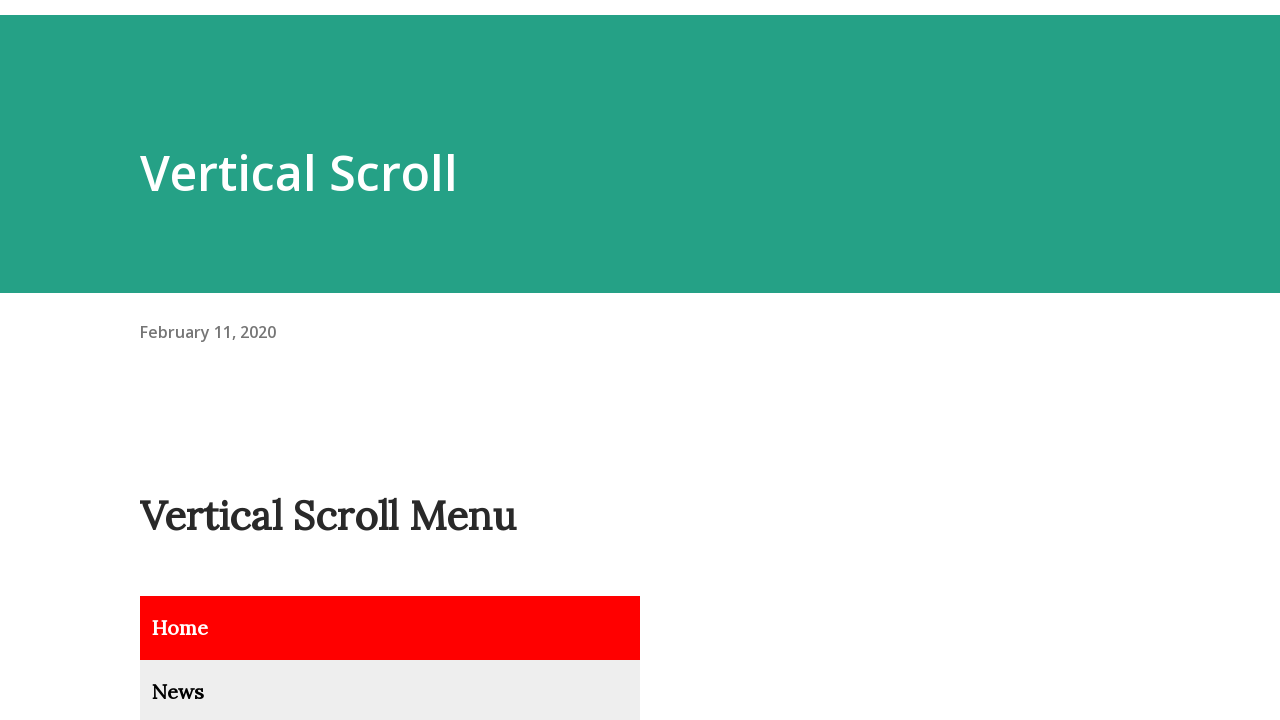

Located the 'Science' link element
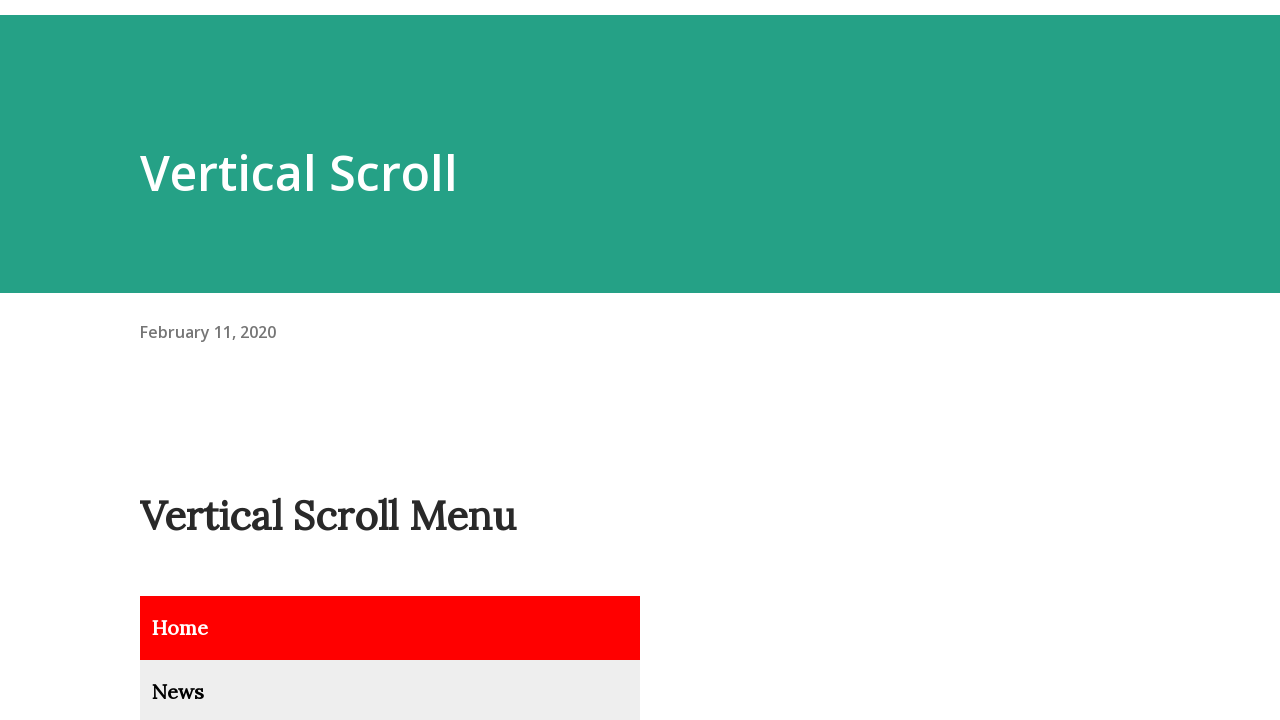

Scrolled to 'Science' link element
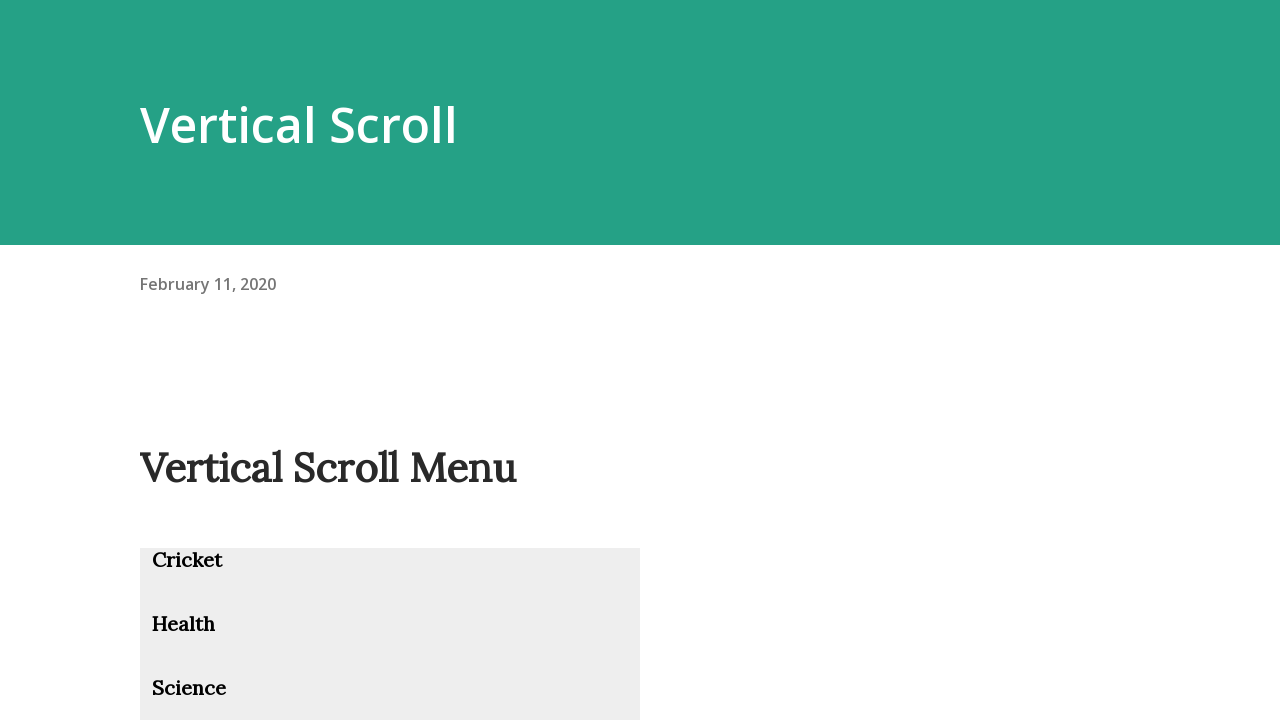

Scrolled back up the page
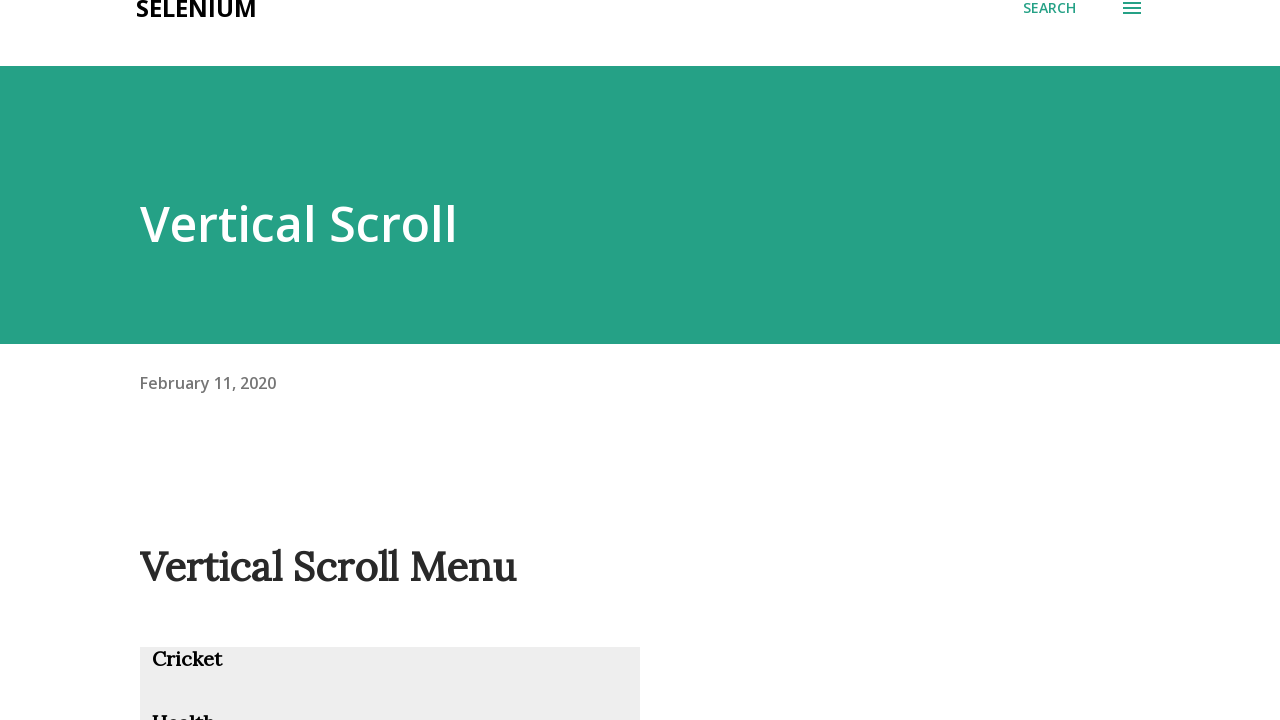

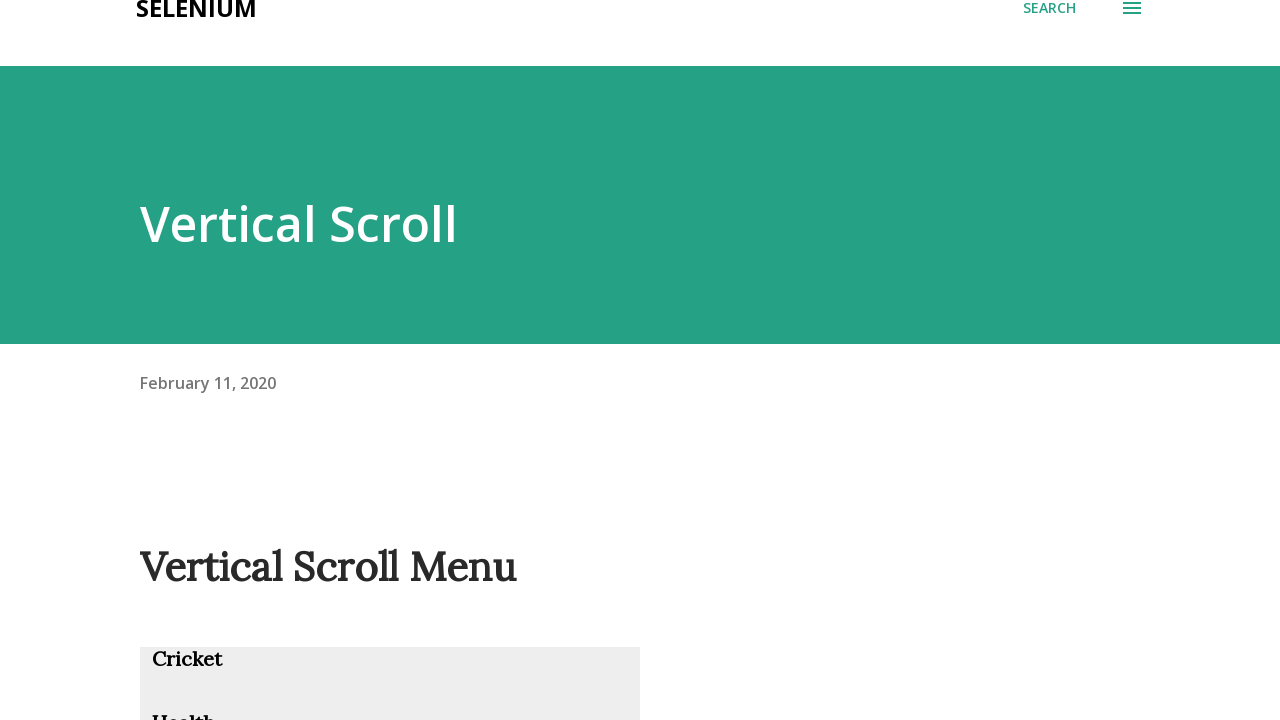